Navigates to the OrangeHRM demo application homepage and verifies the page loads successfully.

Starting URL: https://opensource-demo.orangehrmlive.com/

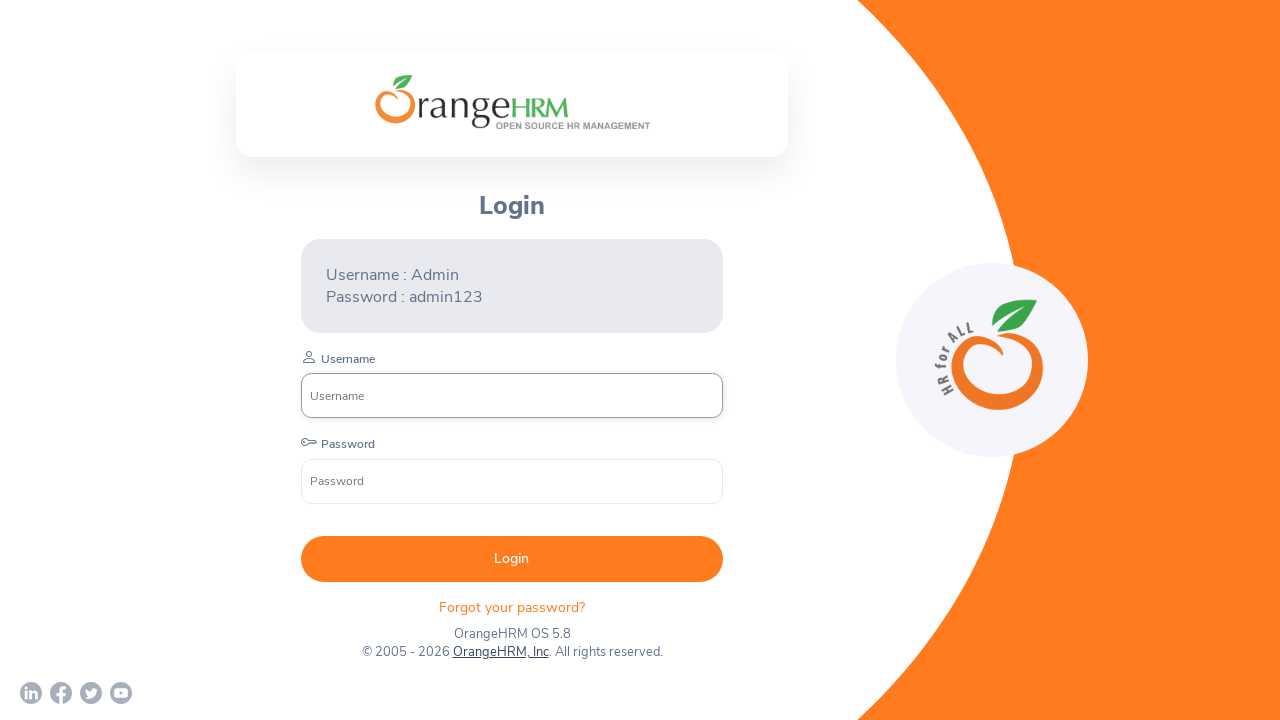

Waited for page DOM to load on OrangeHRM homepage
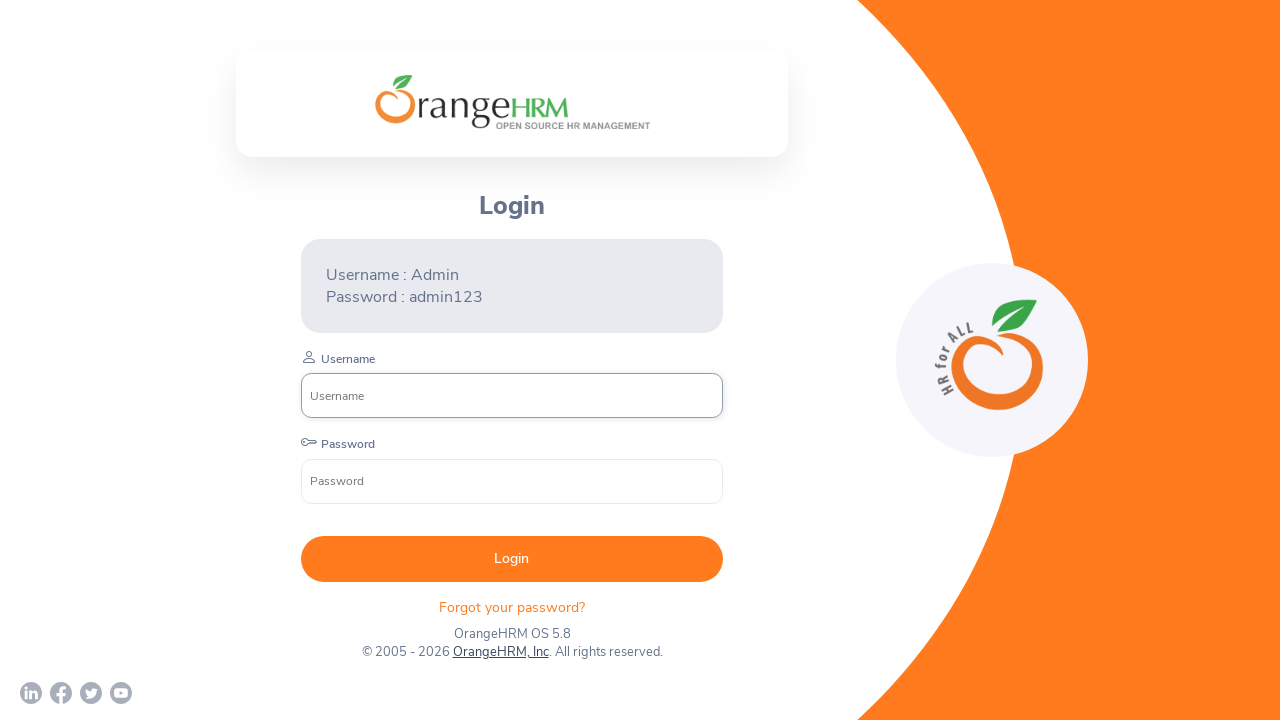

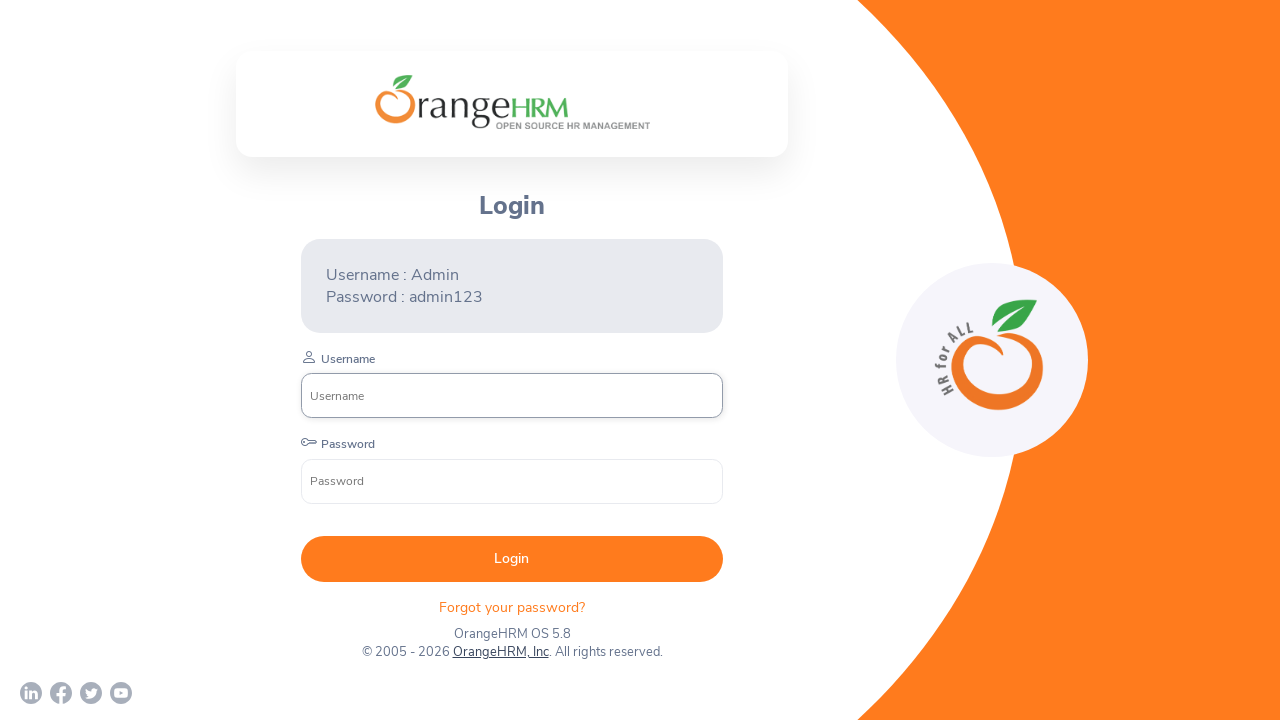